Navigates to nowsecure.nl and then to a YouTube Shorts video page

Starting URL: https://nowsecure.nl

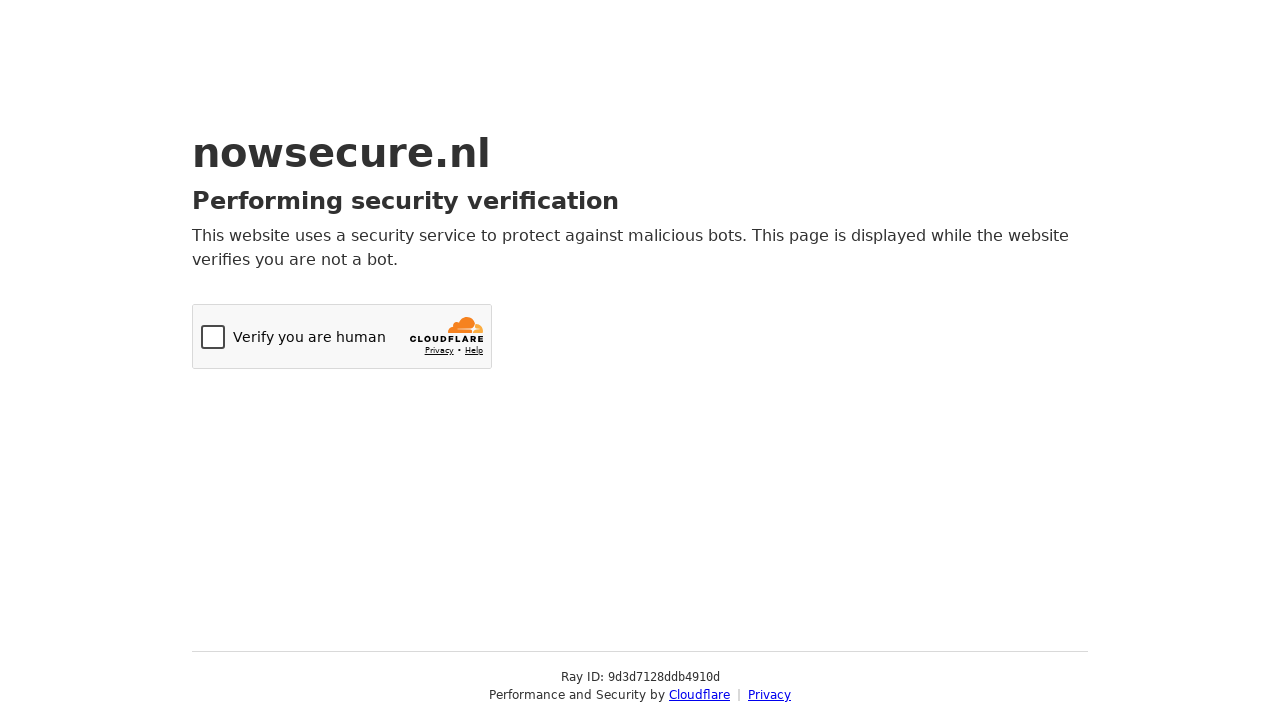

Navigated to https://nowsecure.nl
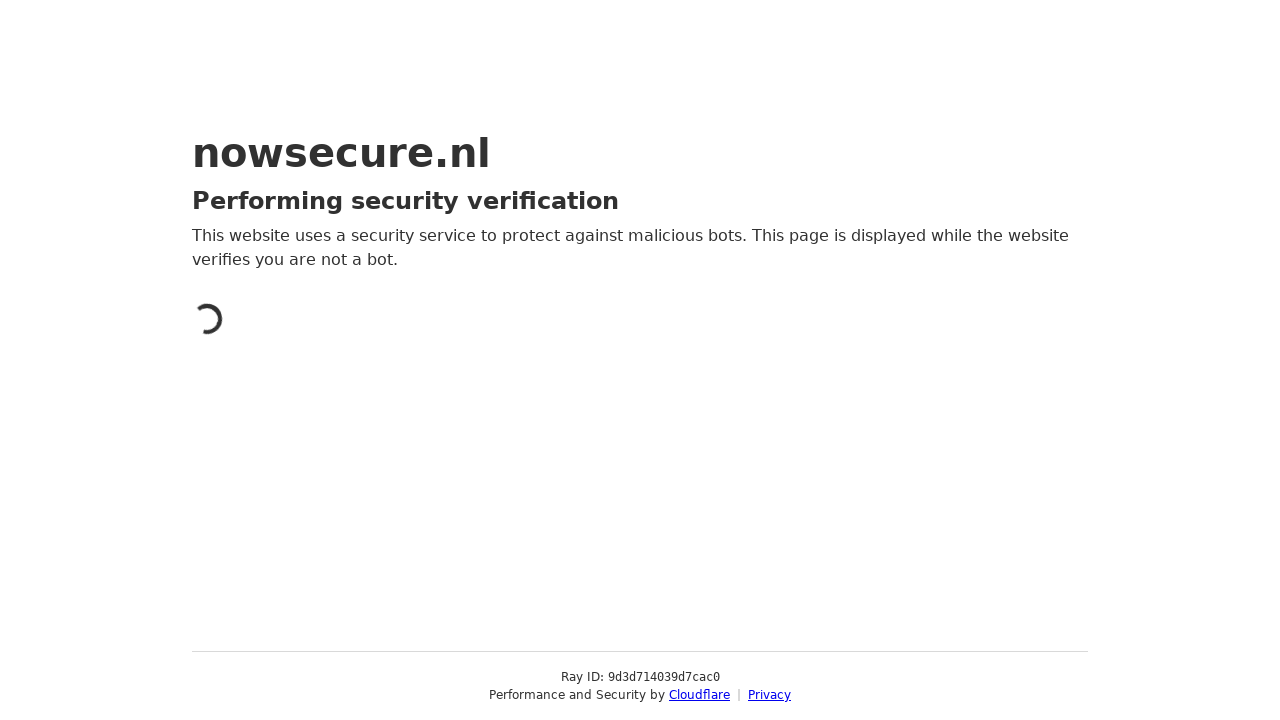

Waited for nowsecure.nl to fully load
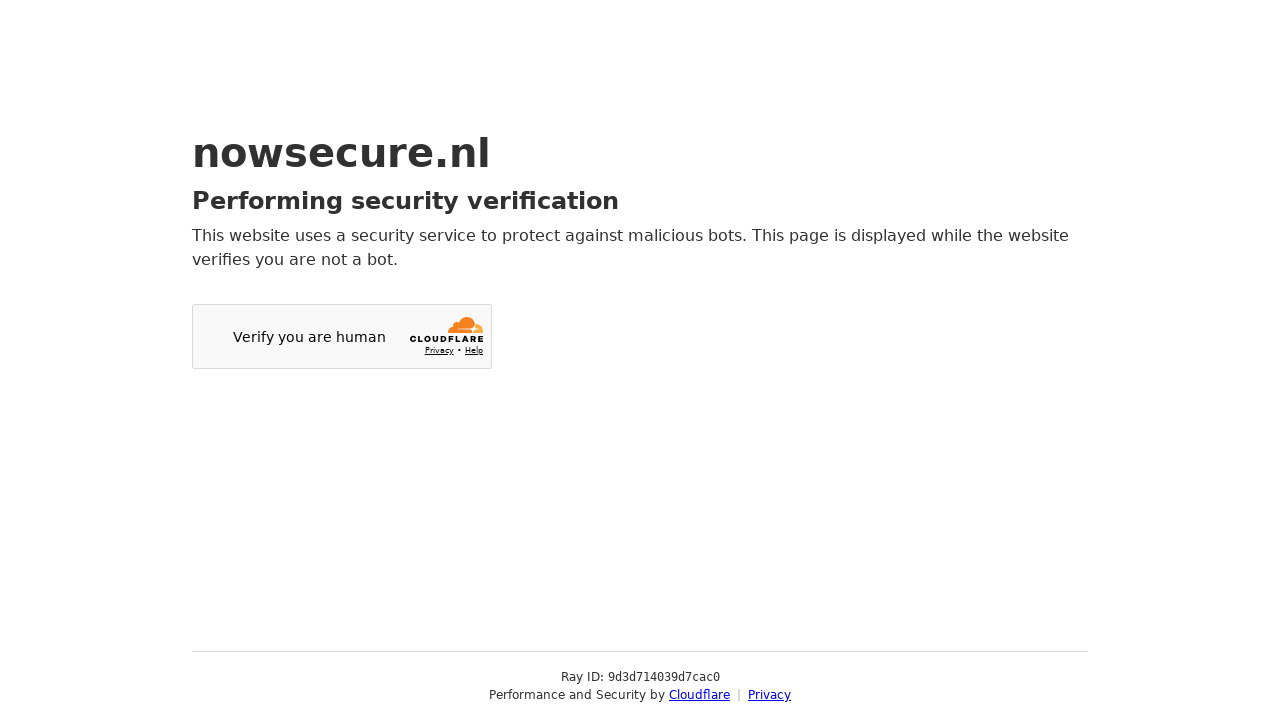

Navigated to YouTube Shorts video (T_B2d4EAjgc)
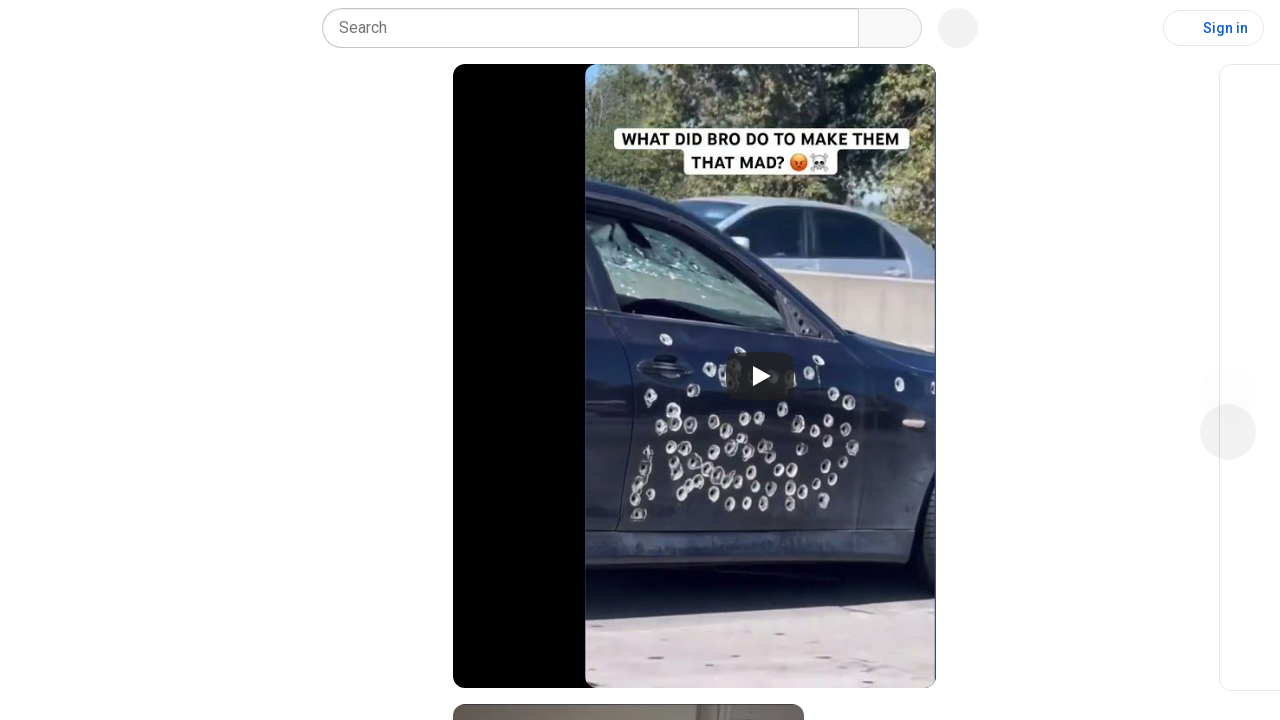

Waited for YouTube Shorts video page to fully load
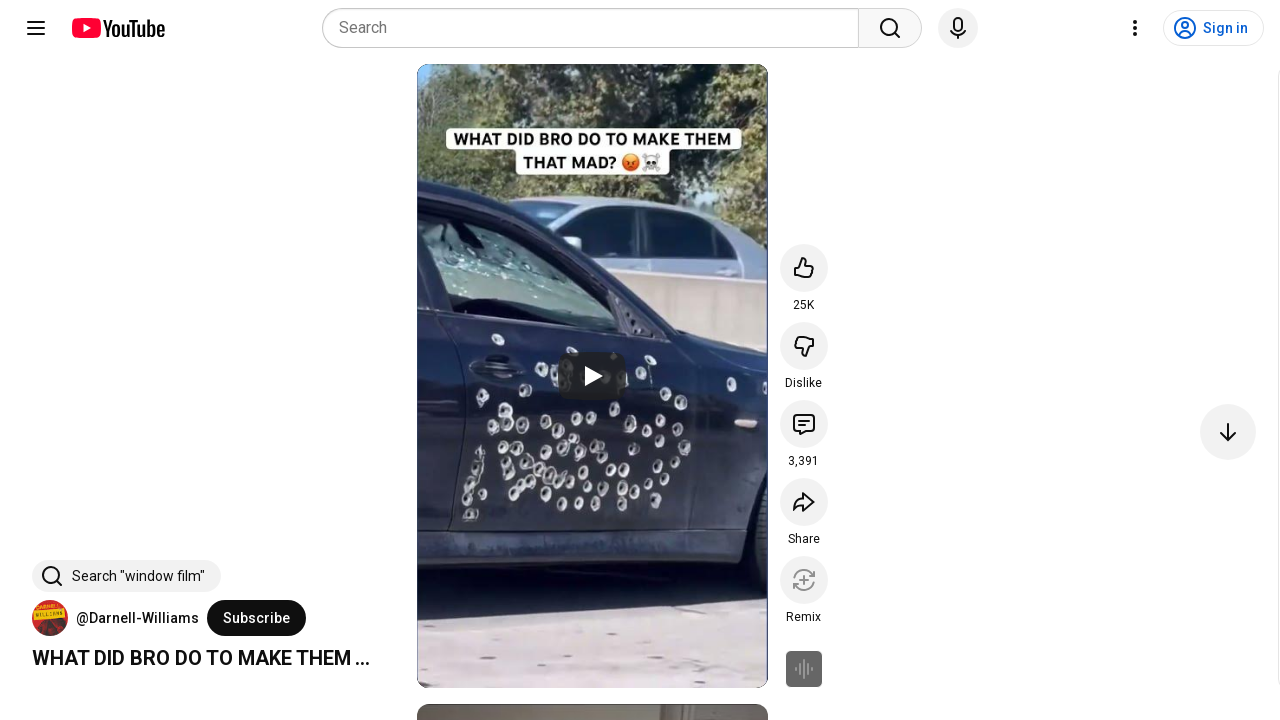

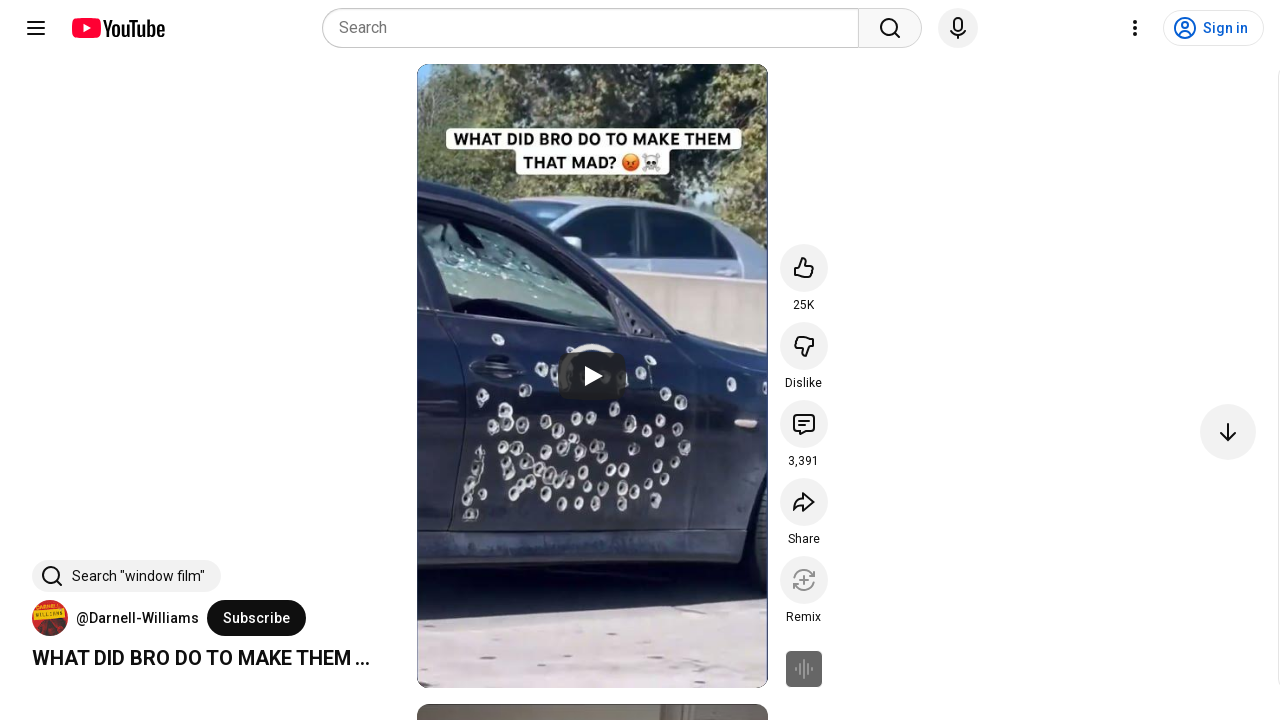